Navigates to a Latvian classifieds website and performs a car search by filling out search criteria including price range, year, engine size, and color.

Starting URL: http://www.ss.lv

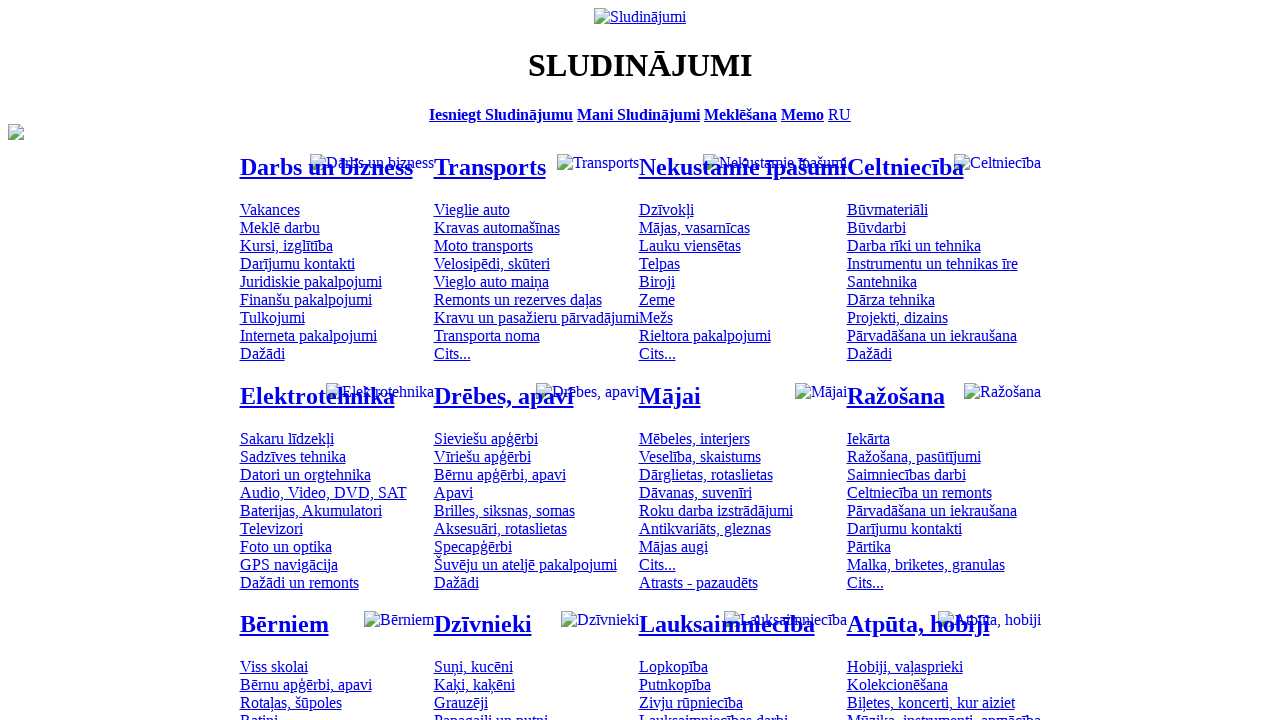

Clicked on 'Vieglie auto' (Cars) link at (472, 209) on #mtd_97
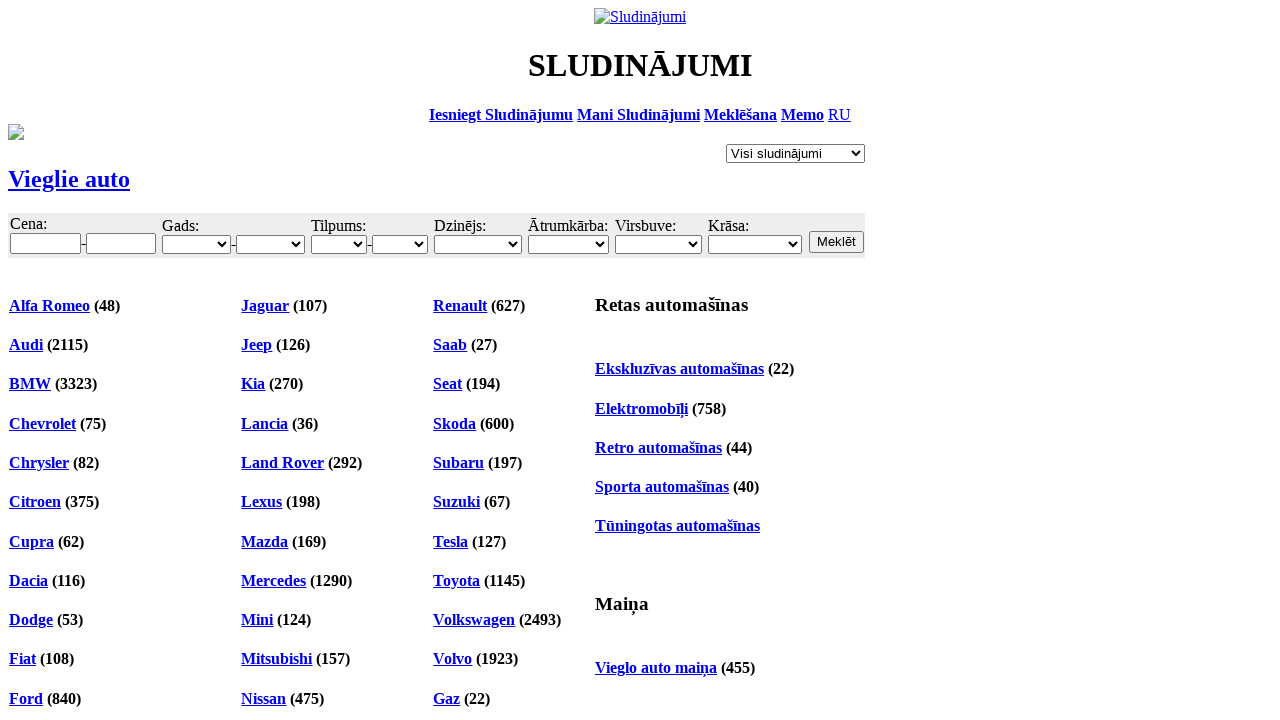

Filled minimum price field with 6000 on #f_o_8_min
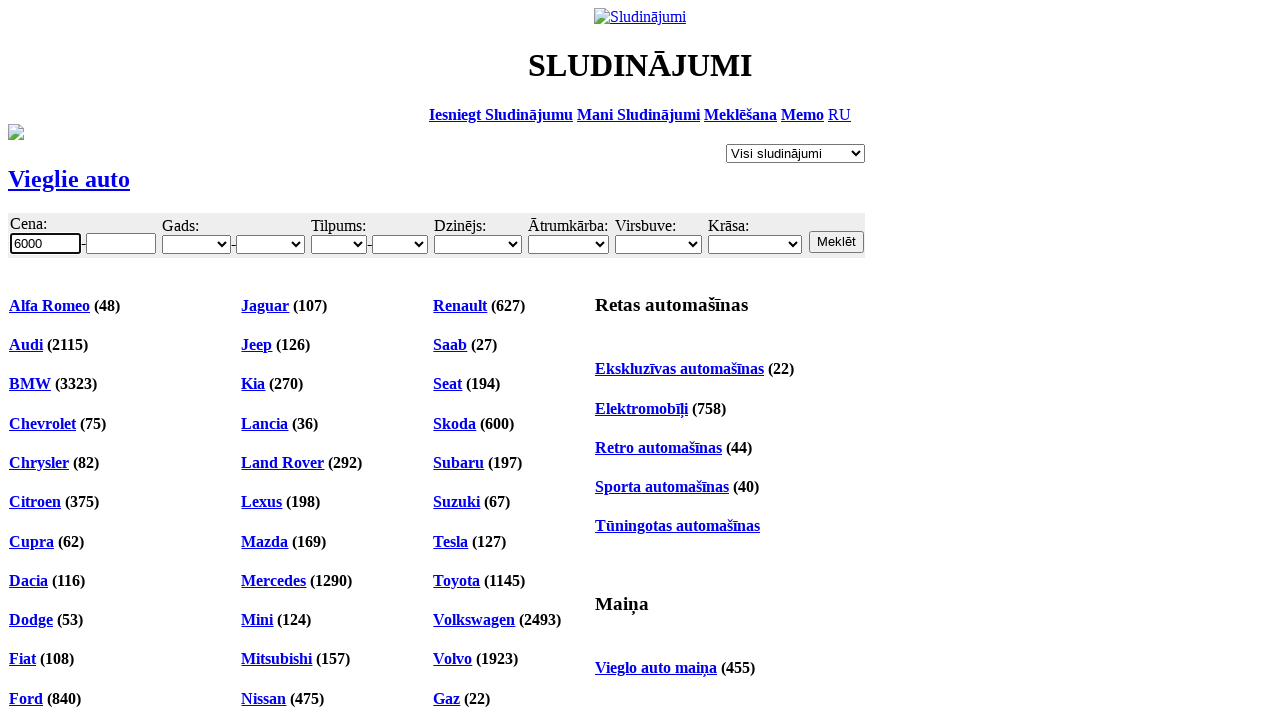

Filled maximum price field with 10000 on #f_o_8_max
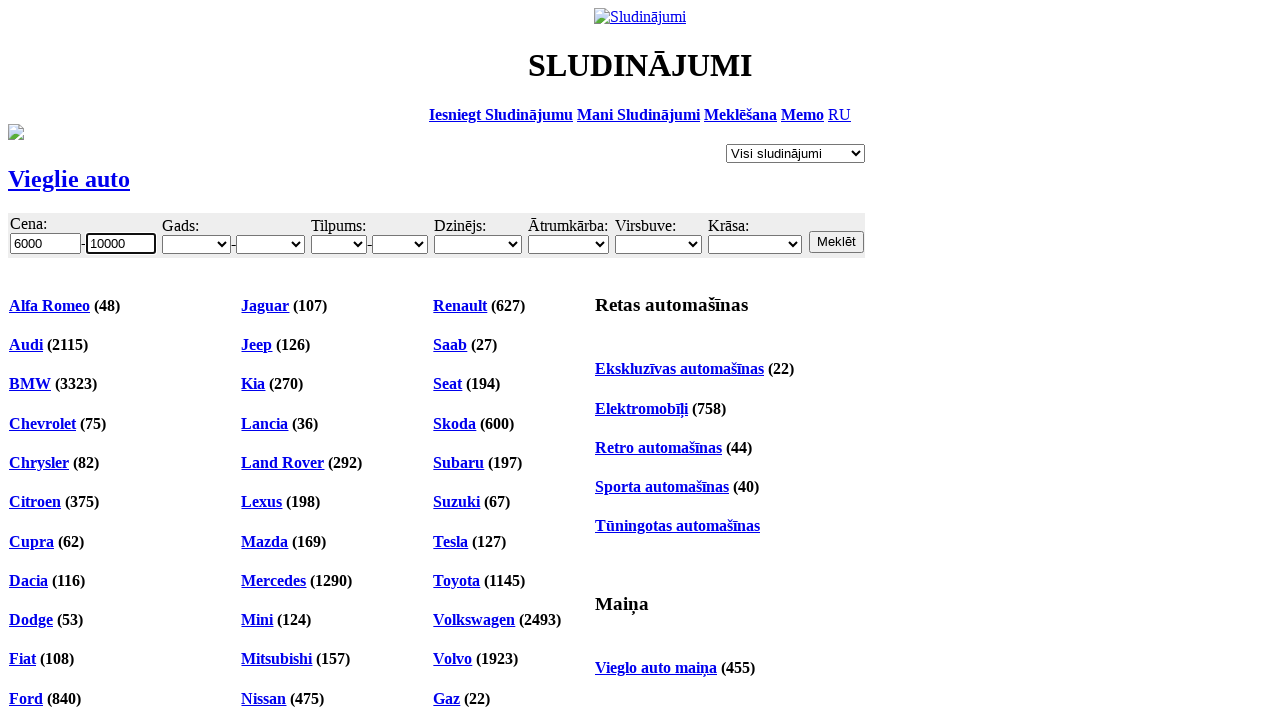

Selected minimum year 2001 from dropdown on #f_o_18_min
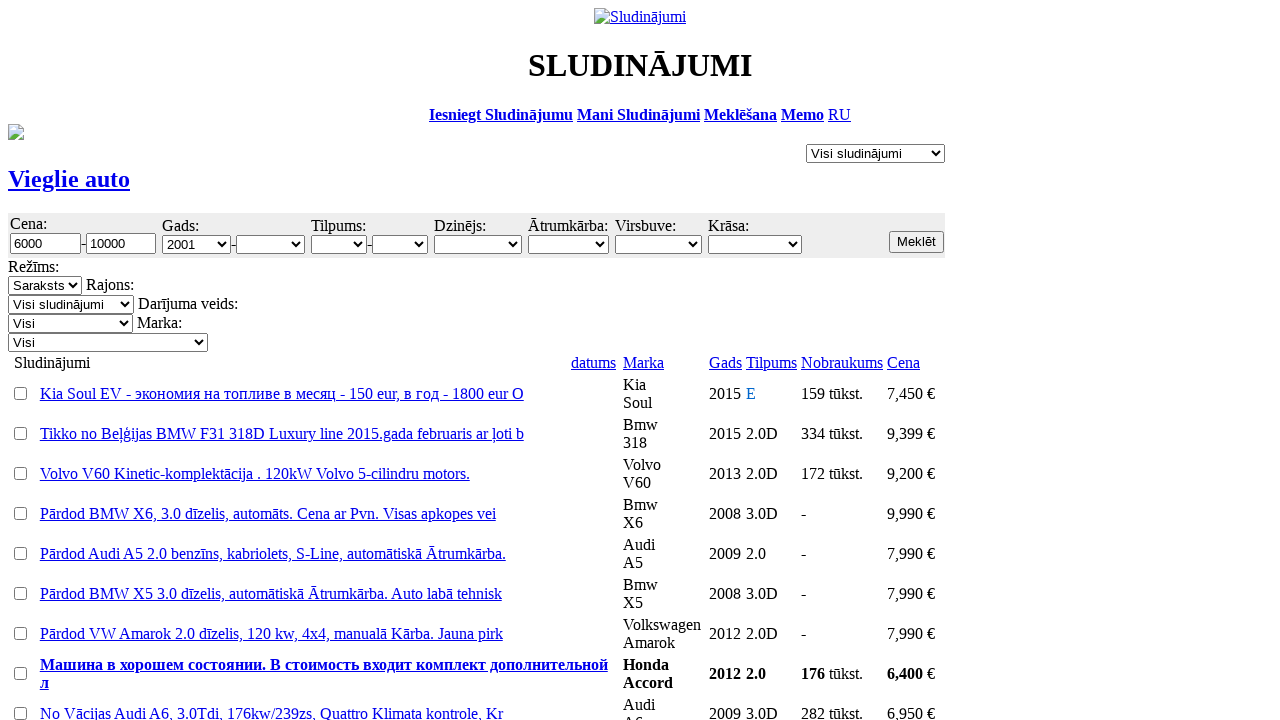

Selected maximum engine size 3.0 from dropdown on #f_o_15_max
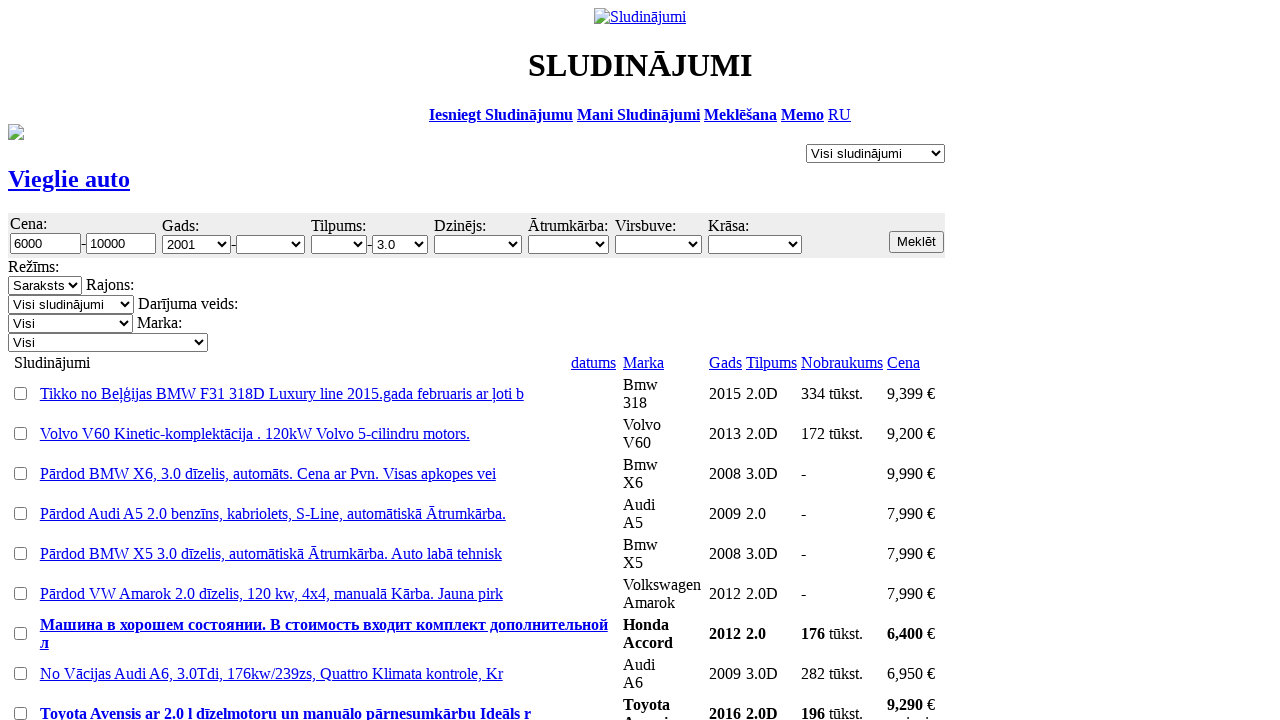

Selected color 'Balta' (White) from dropdown on #f_o_17
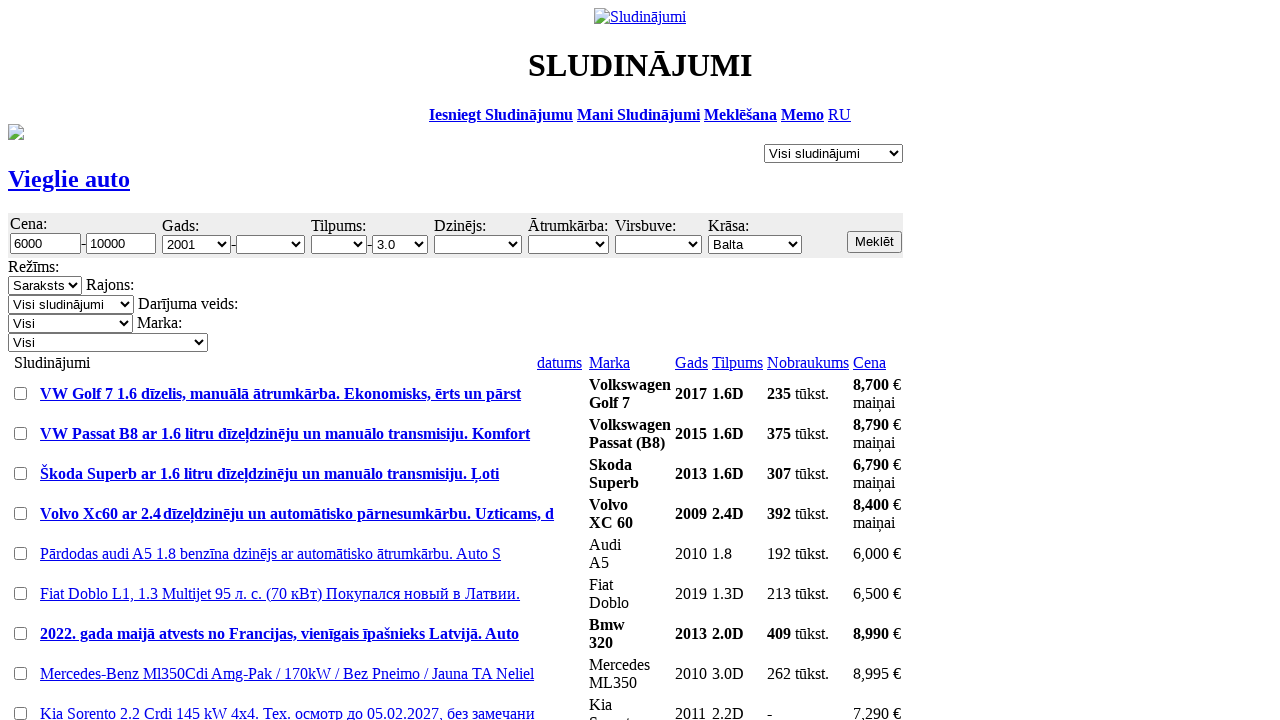

Clicked search button to execute car search at (874, 242) on .s12
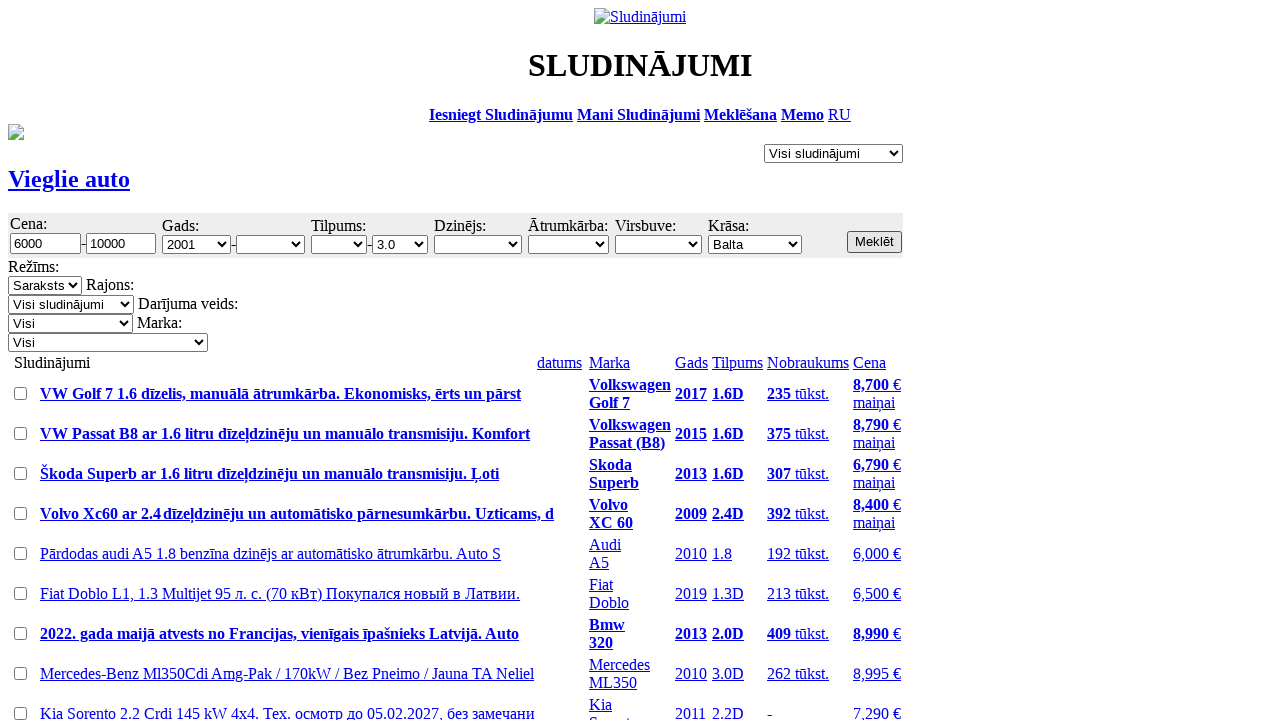

Waited 5 seconds for search results to load
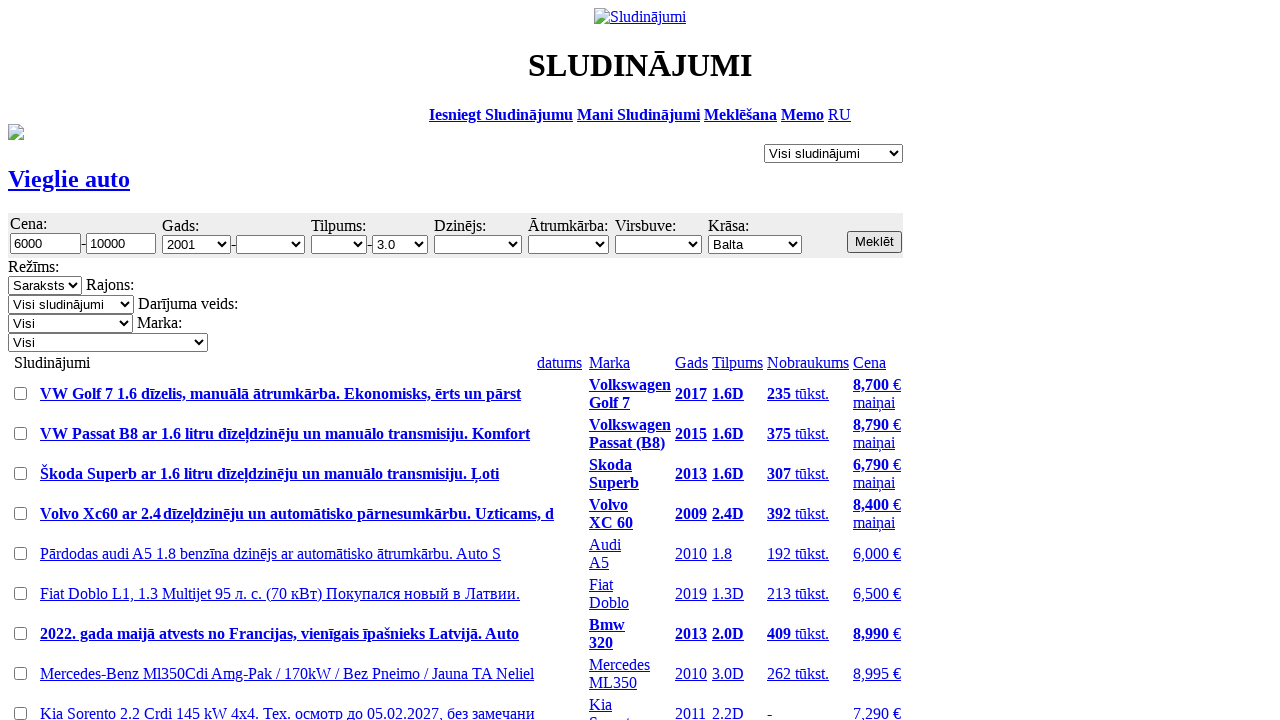

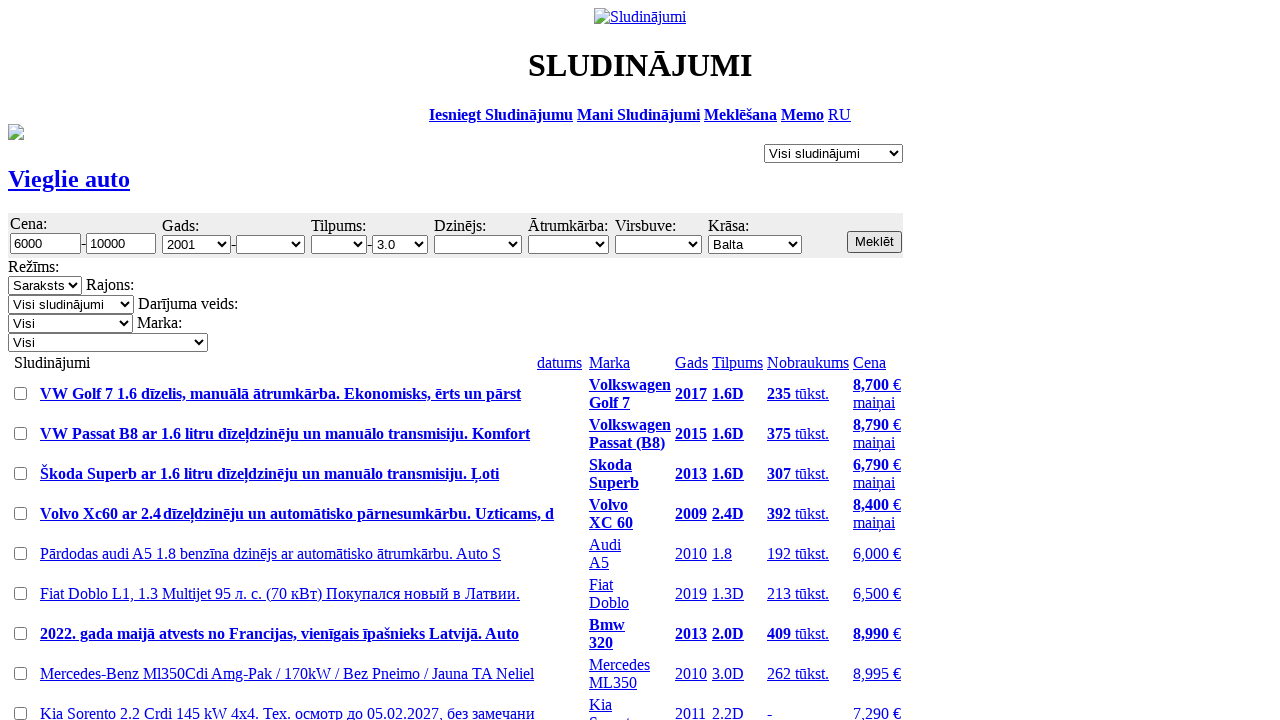